Tests adding todo items by filling the input field and pressing Enter, then verifying items appear in the list

Starting URL: https://demo.playwright.dev/todomvc

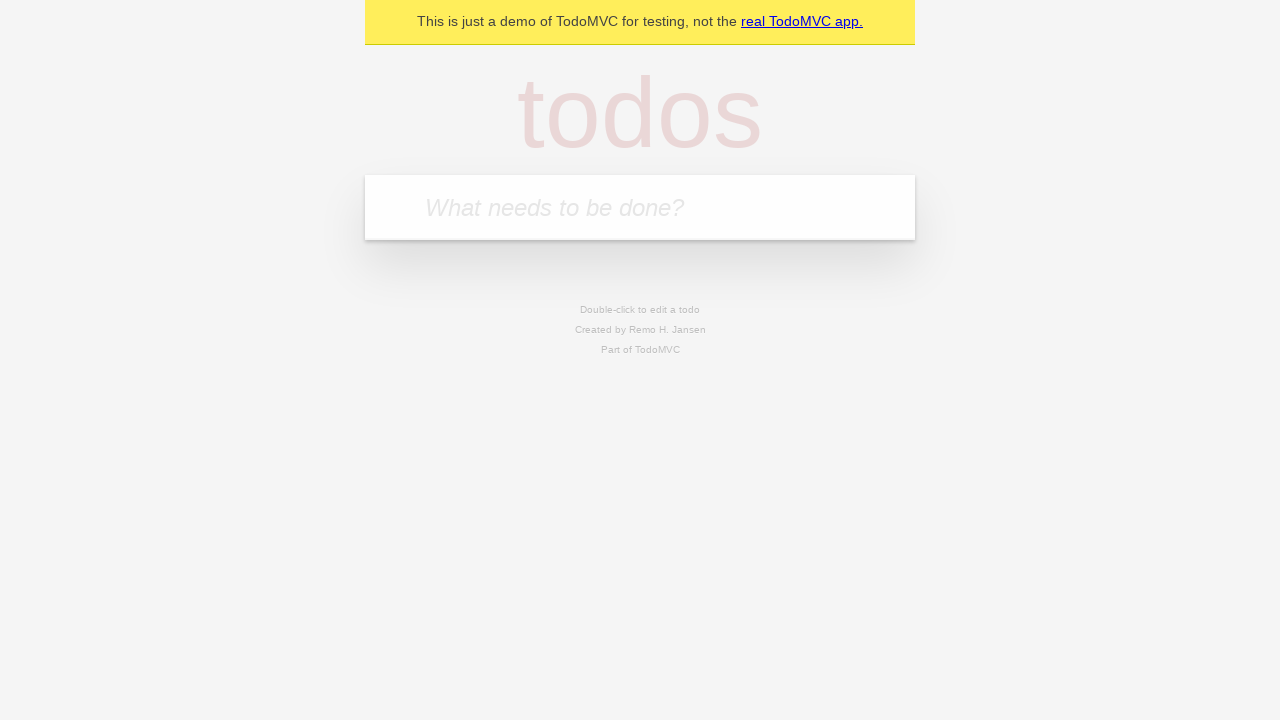

Filled input field with first todo item 'buy some cheese' on internal:attr=[placeholder="What needs to be done?"i]
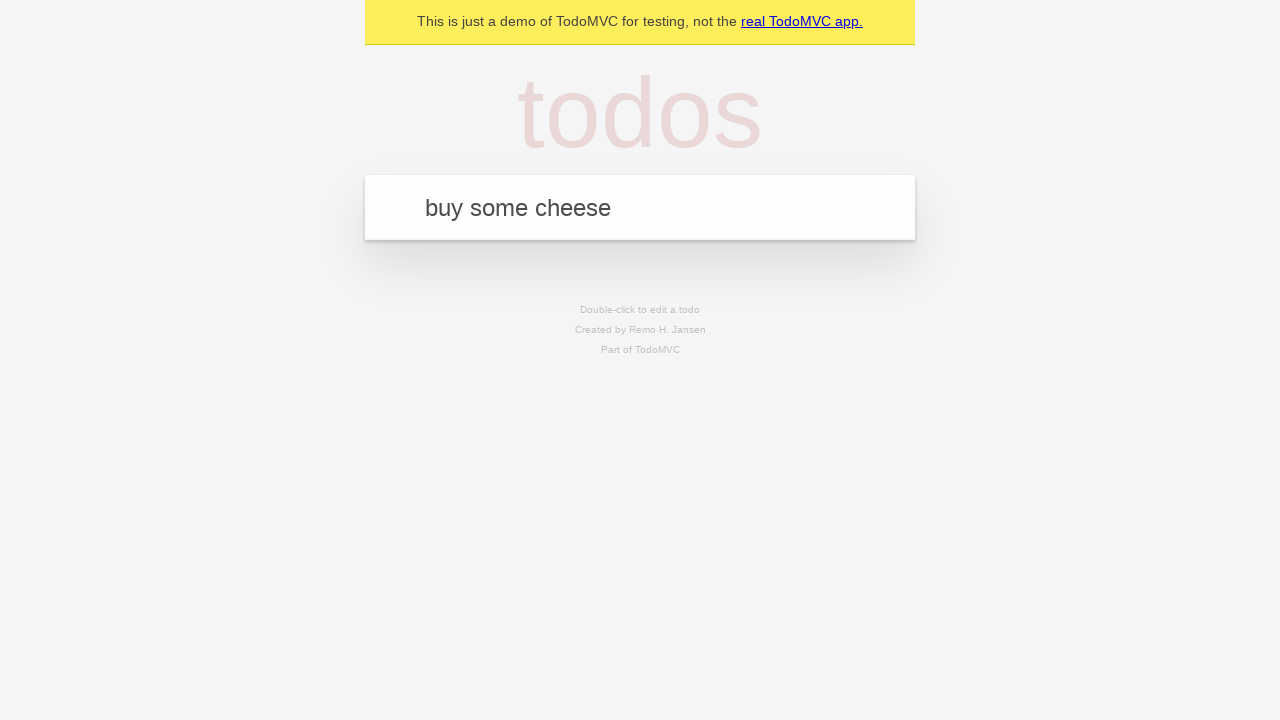

Pressed Enter to submit first todo item on internal:attr=[placeholder="What needs to be done?"i]
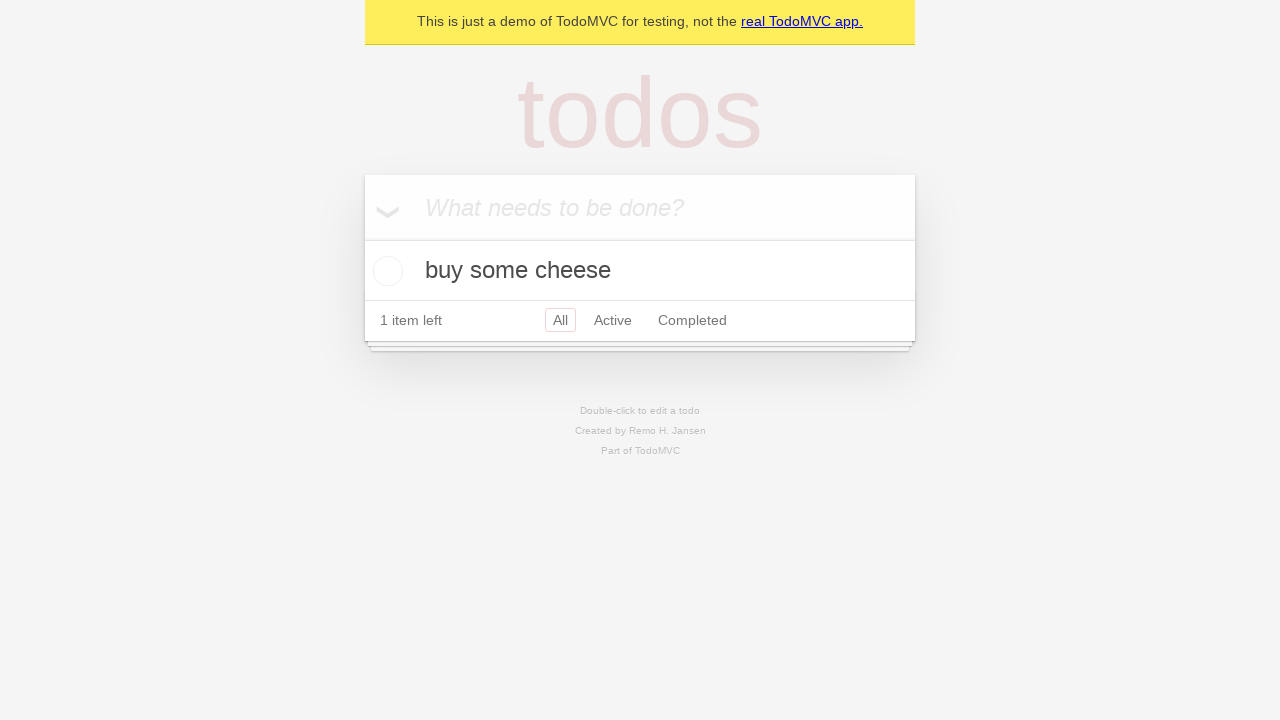

First todo item appeared in the list
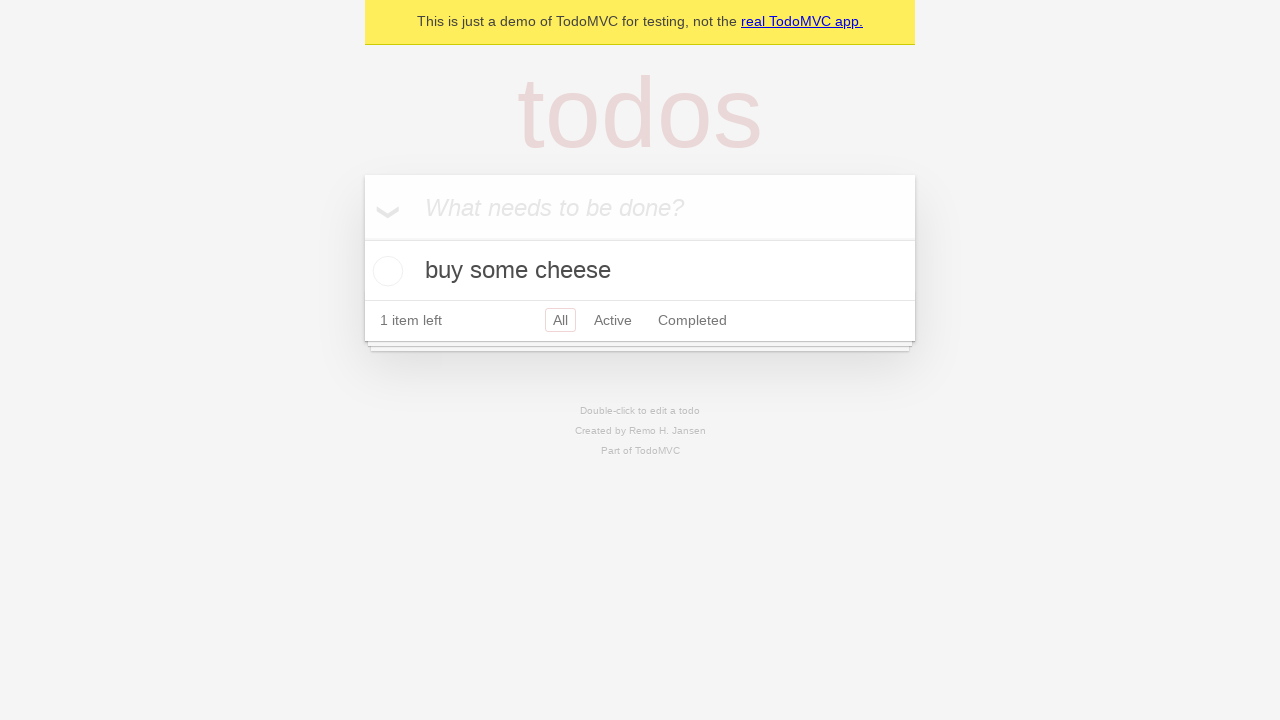

Filled input field with second todo item 'feed the cat' on internal:attr=[placeholder="What needs to be done?"i]
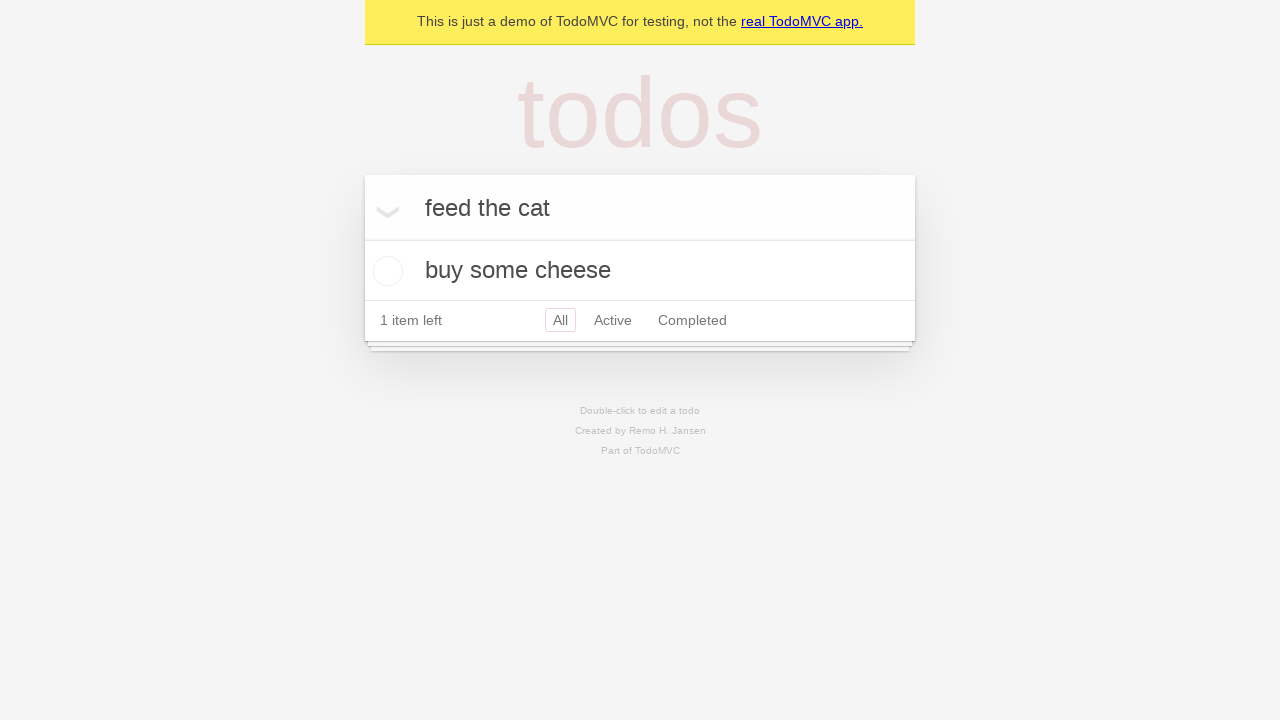

Pressed Enter to submit second todo item on internal:attr=[placeholder="What needs to be done?"i]
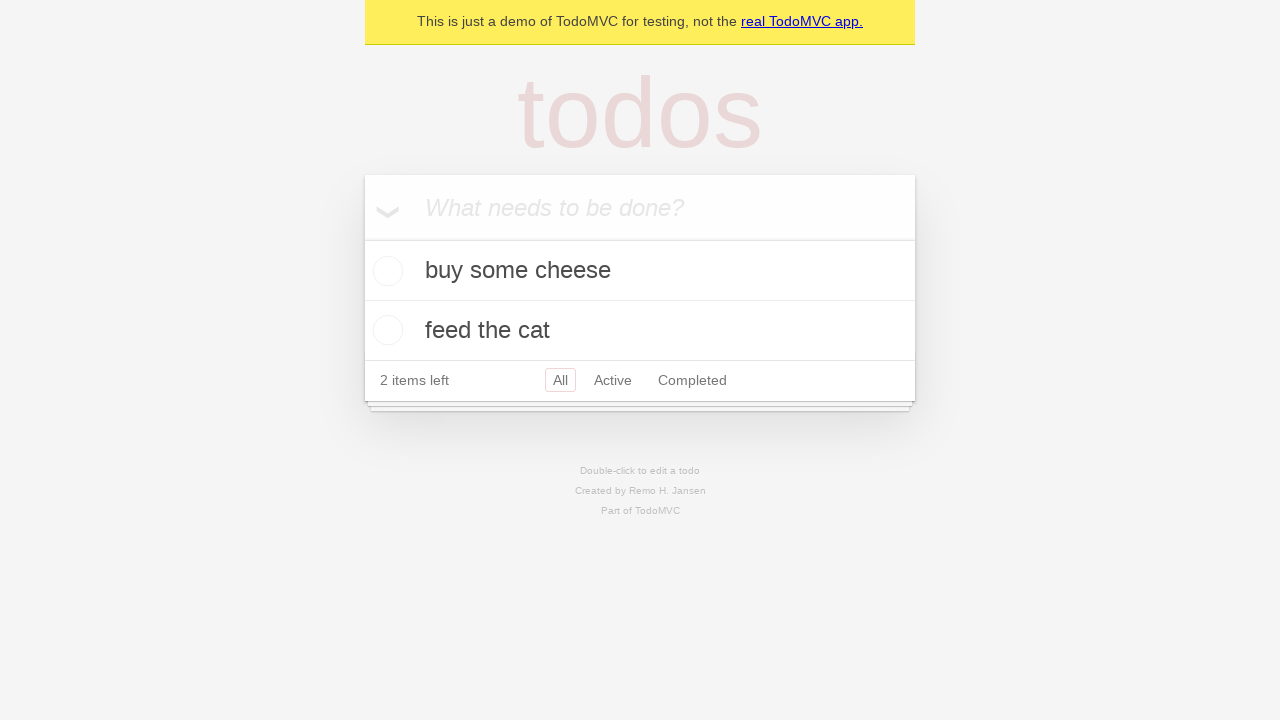

Second todo item appeared in the list, both items now visible
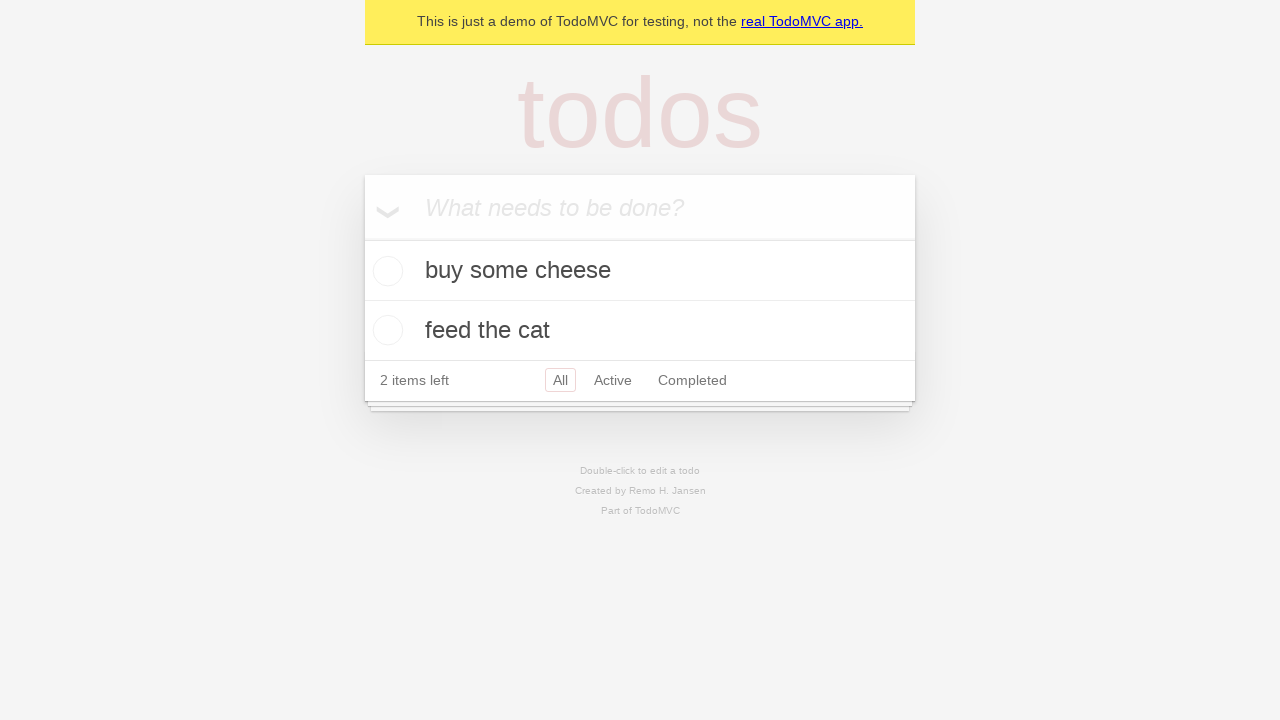

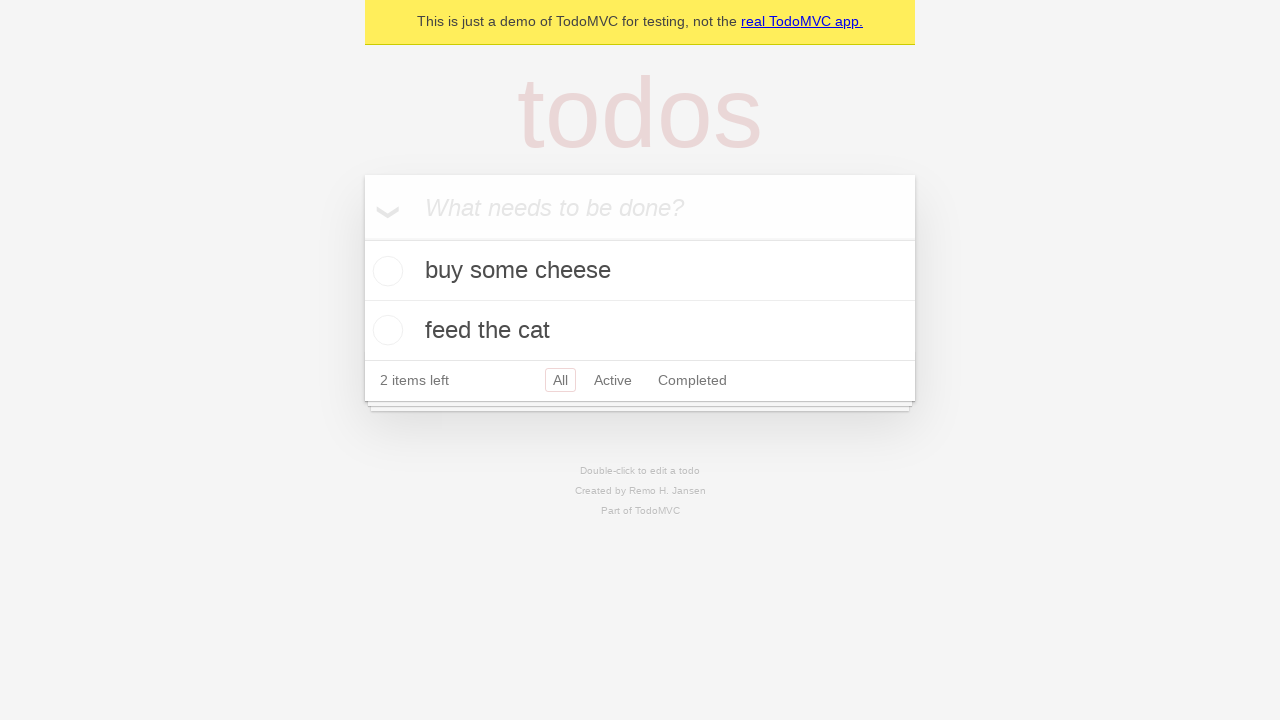